Tests checkbox selection functionality by finding all checkboxes on a registration form and selecting specific ones based on their value attributes

Starting URL: https://demo.automationtesting.in/Register.html

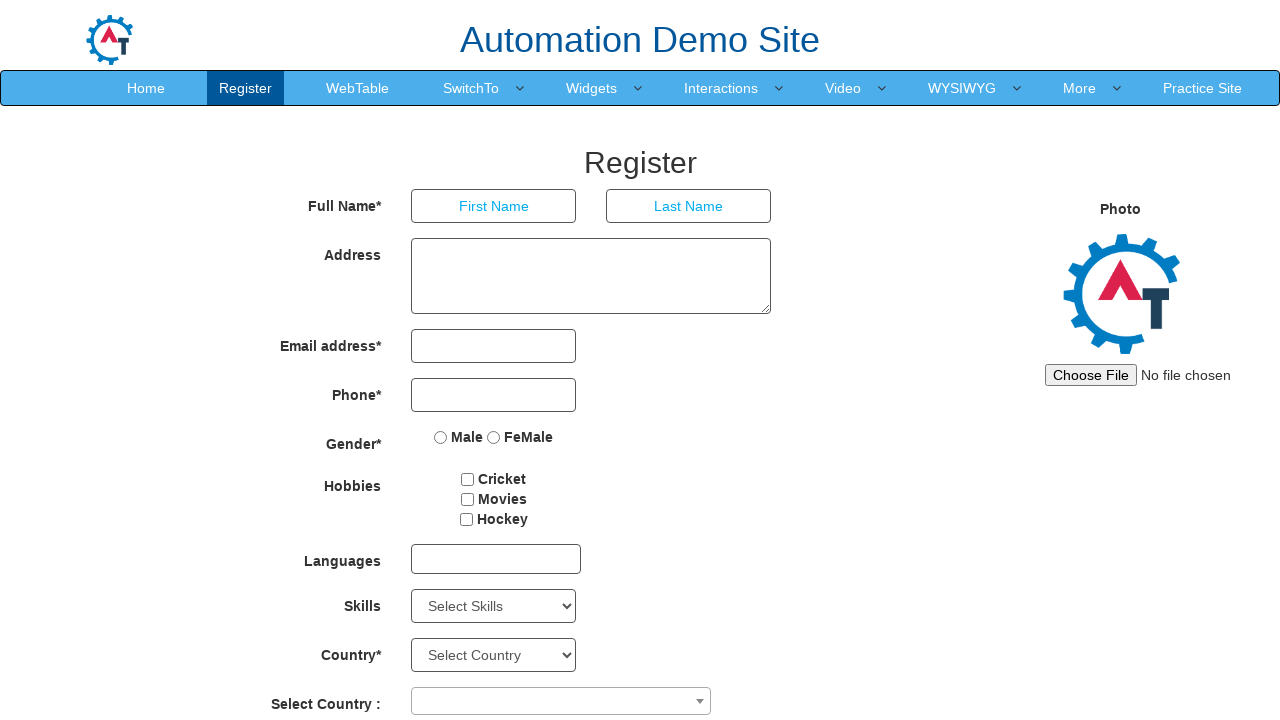

Waited 3000ms for registration form page to load
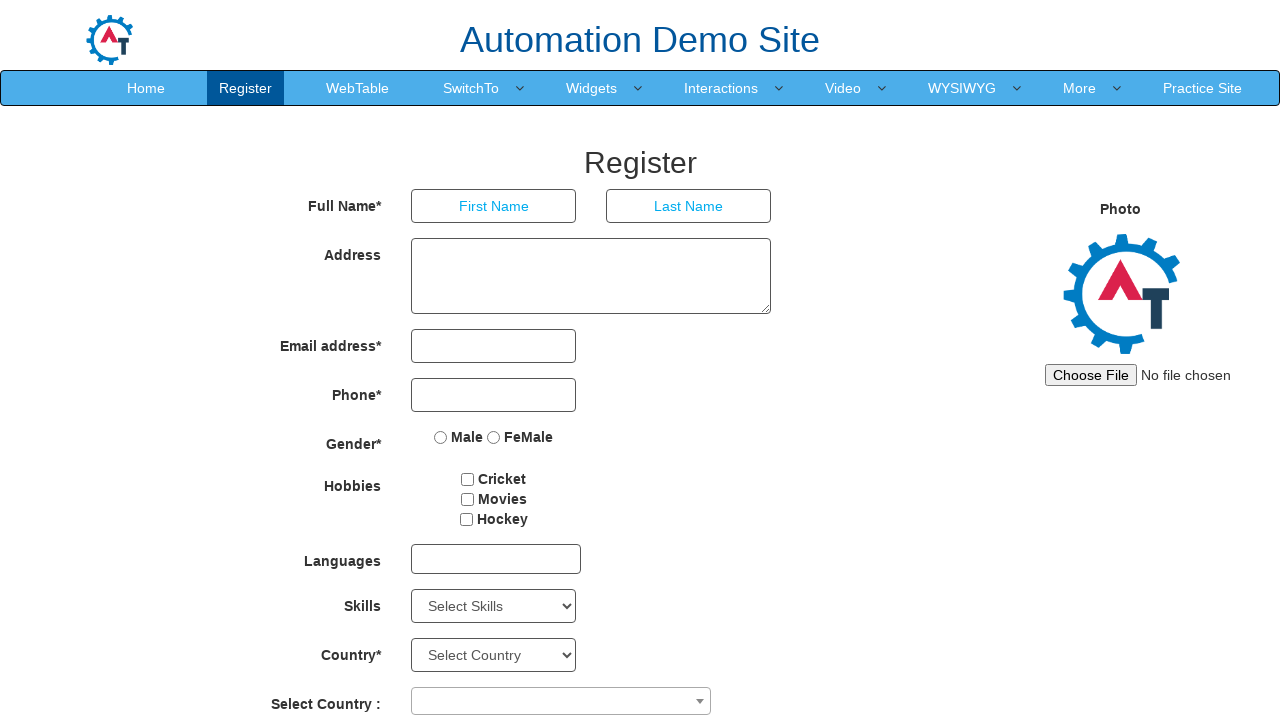

Located all checkboxes on the registration form
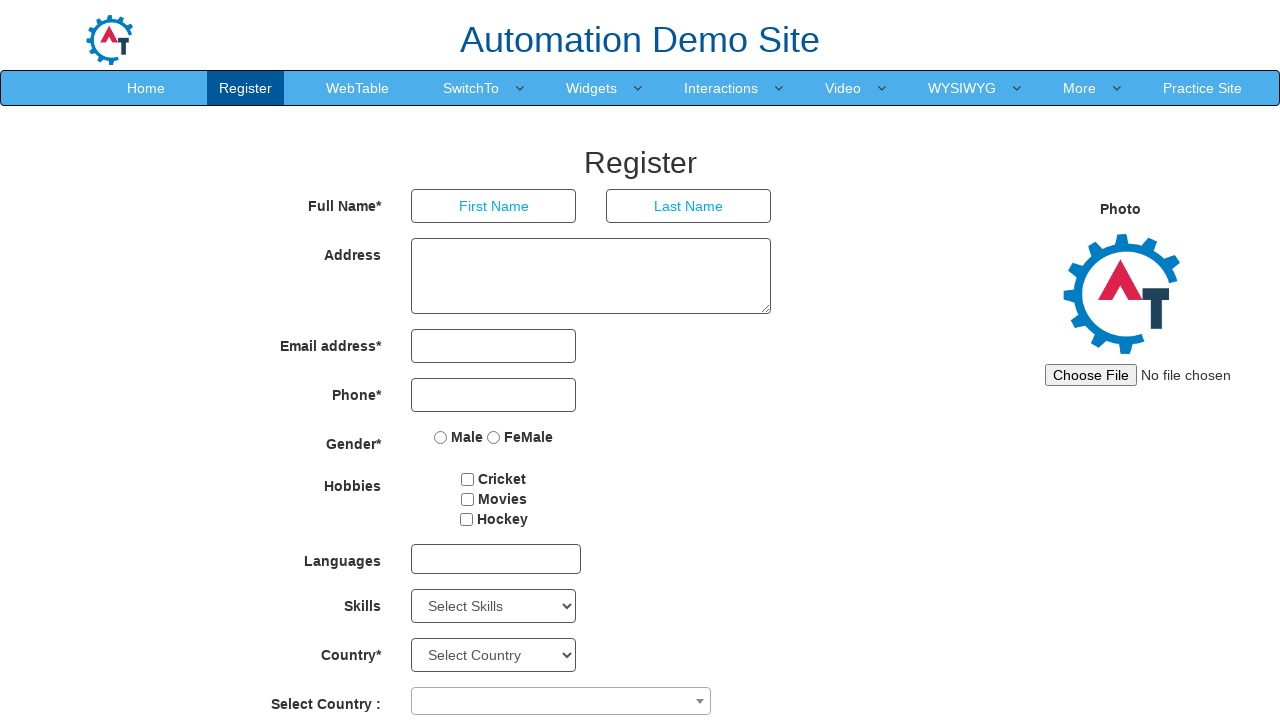

Selected checkbox with value 'Movies' at (467, 499) on xpath=//input[@type='checkbox'] >> nth=1
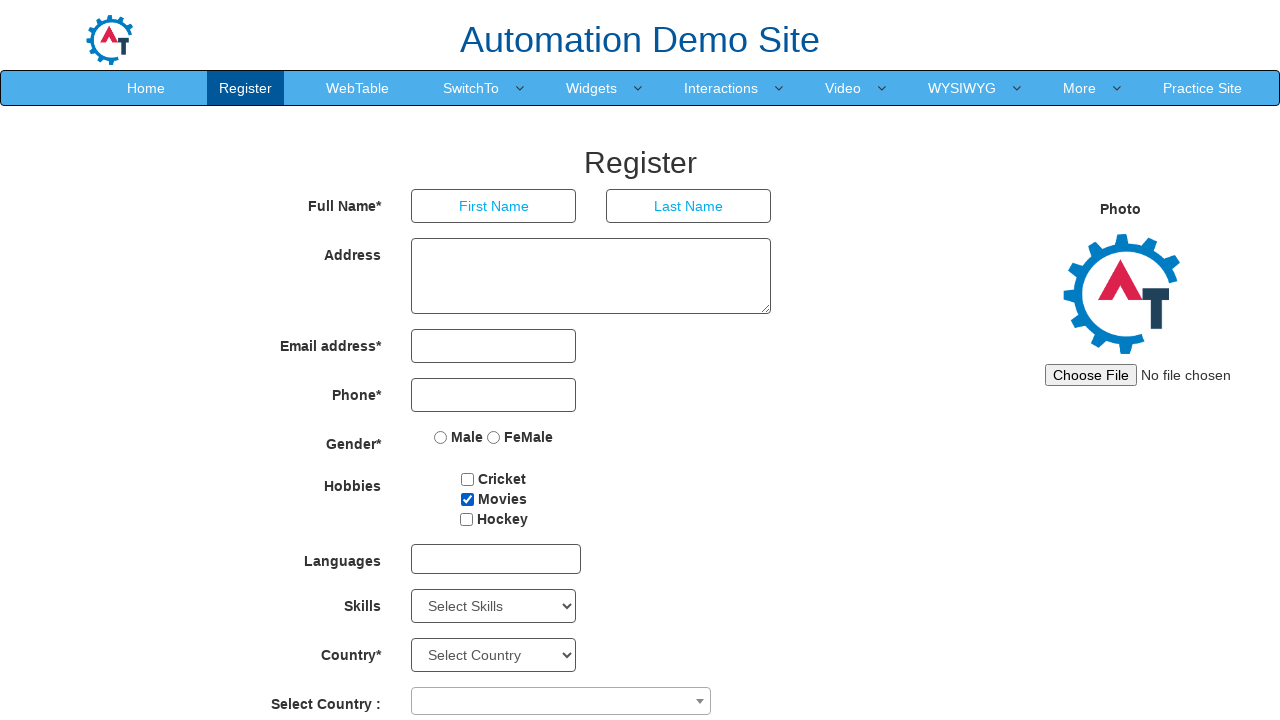

Selected checkbox with value 'Hockey' at (466, 519) on xpath=//input[@type='checkbox'] >> nth=2
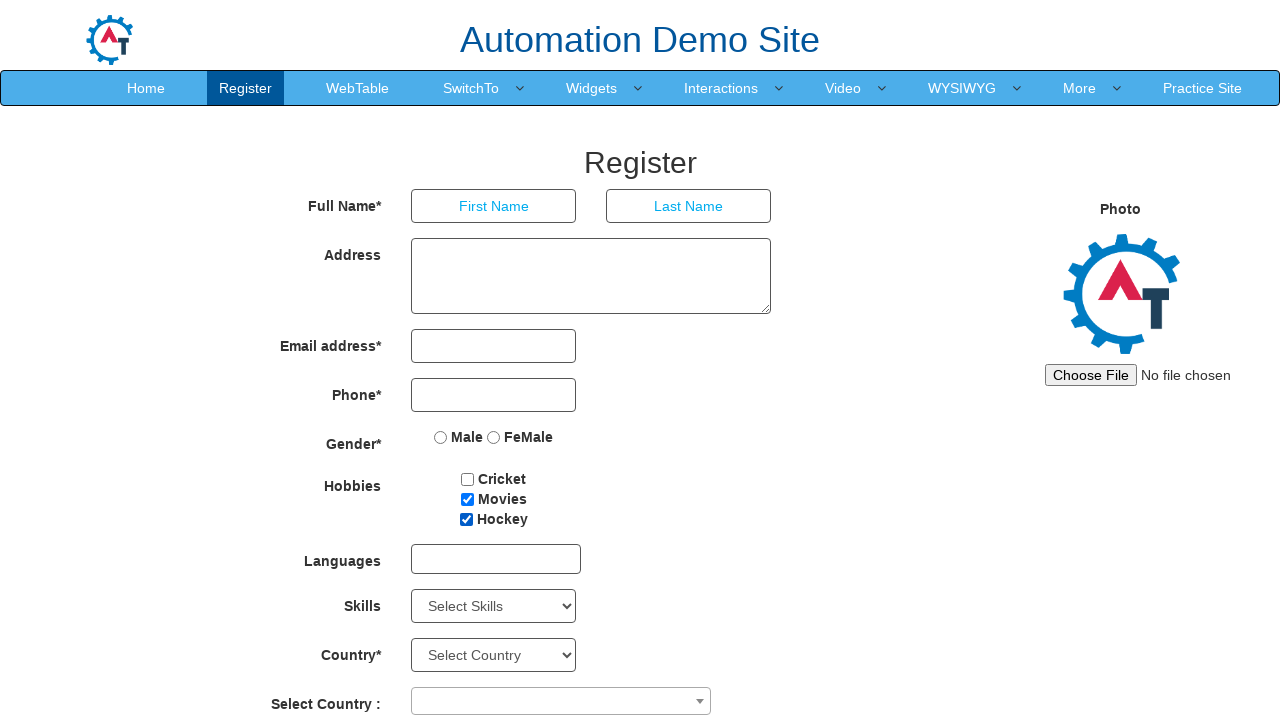

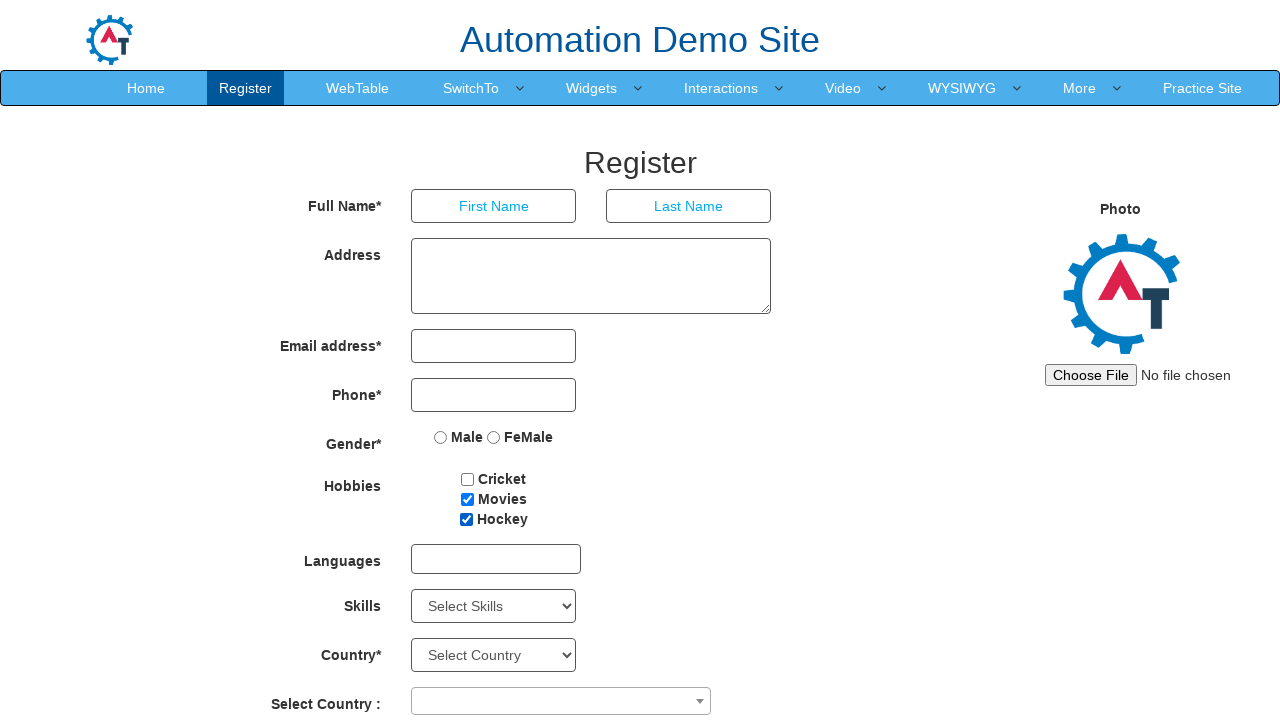